Tests checkbox selection by finding all checkboxes and clicking the one with value "Option-2"

Starting URL: https://www.syntaxprojects.com/basic-checkbox-demo.php

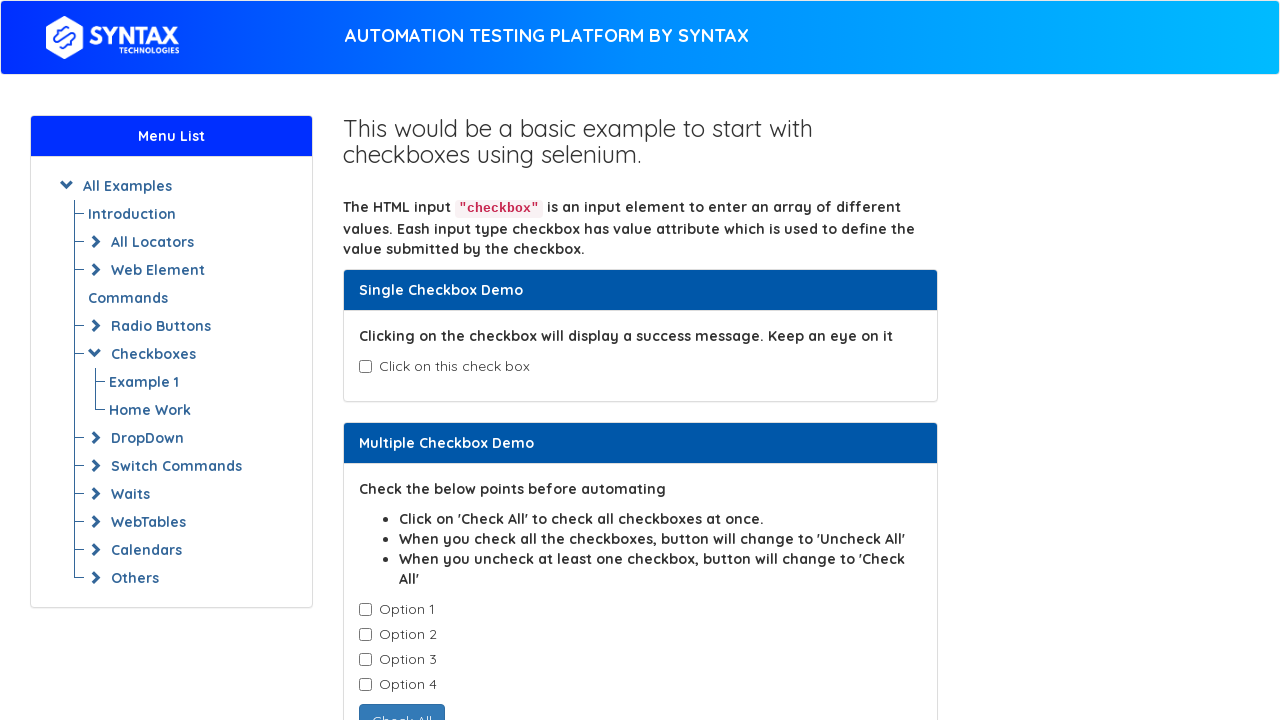

Navigated to checkbox demo page
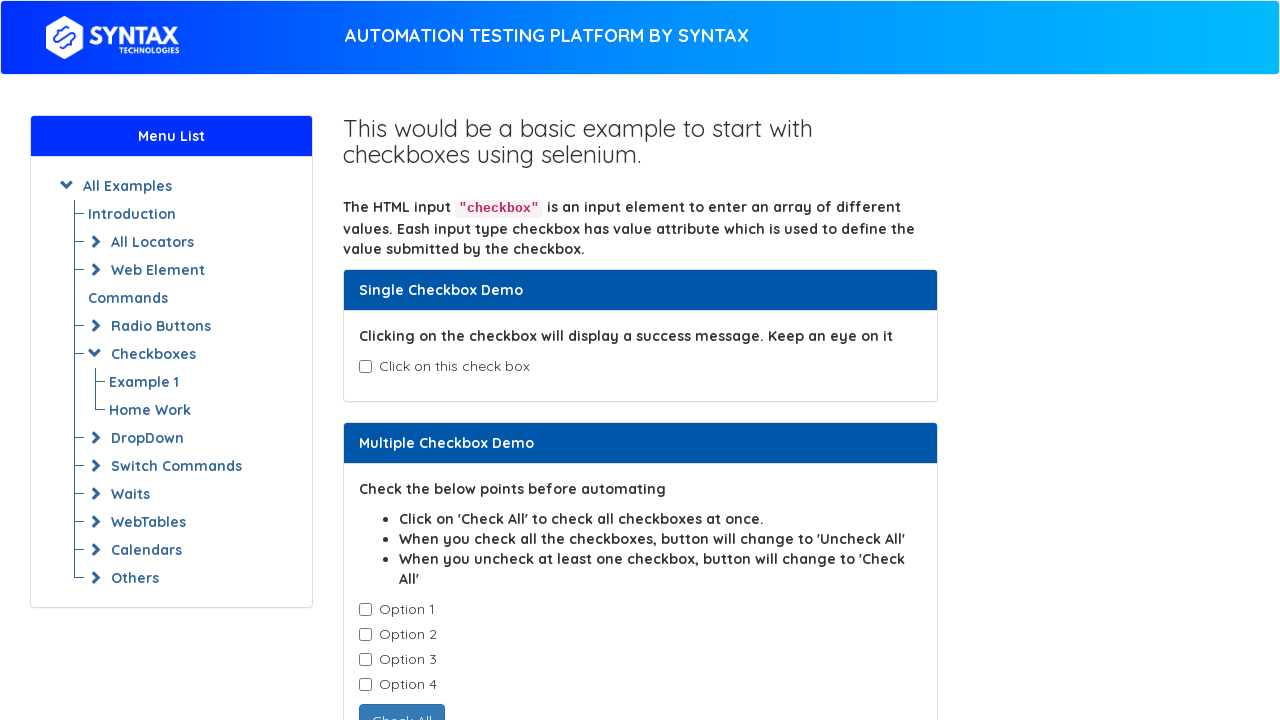

Located all checkboxes with class 'cb1-element'
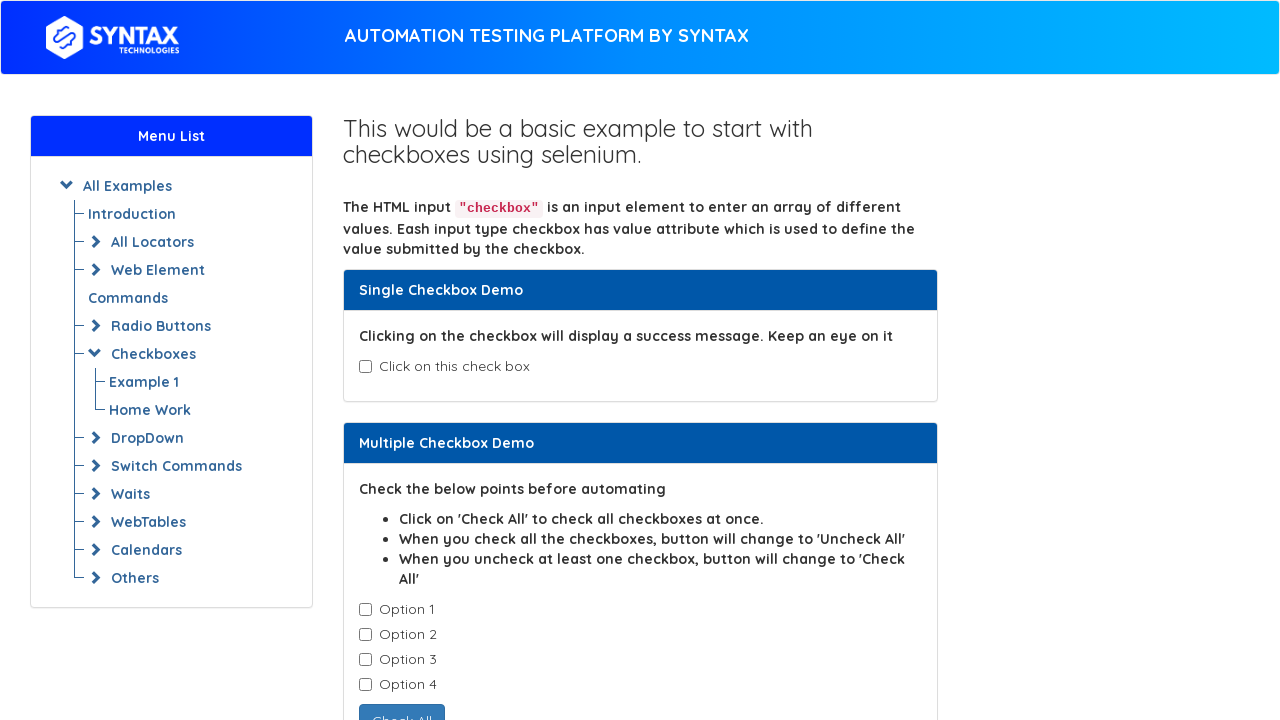

Clicked checkbox with value 'Option-2' at (365, 635) on input.cb1-element >> nth=1
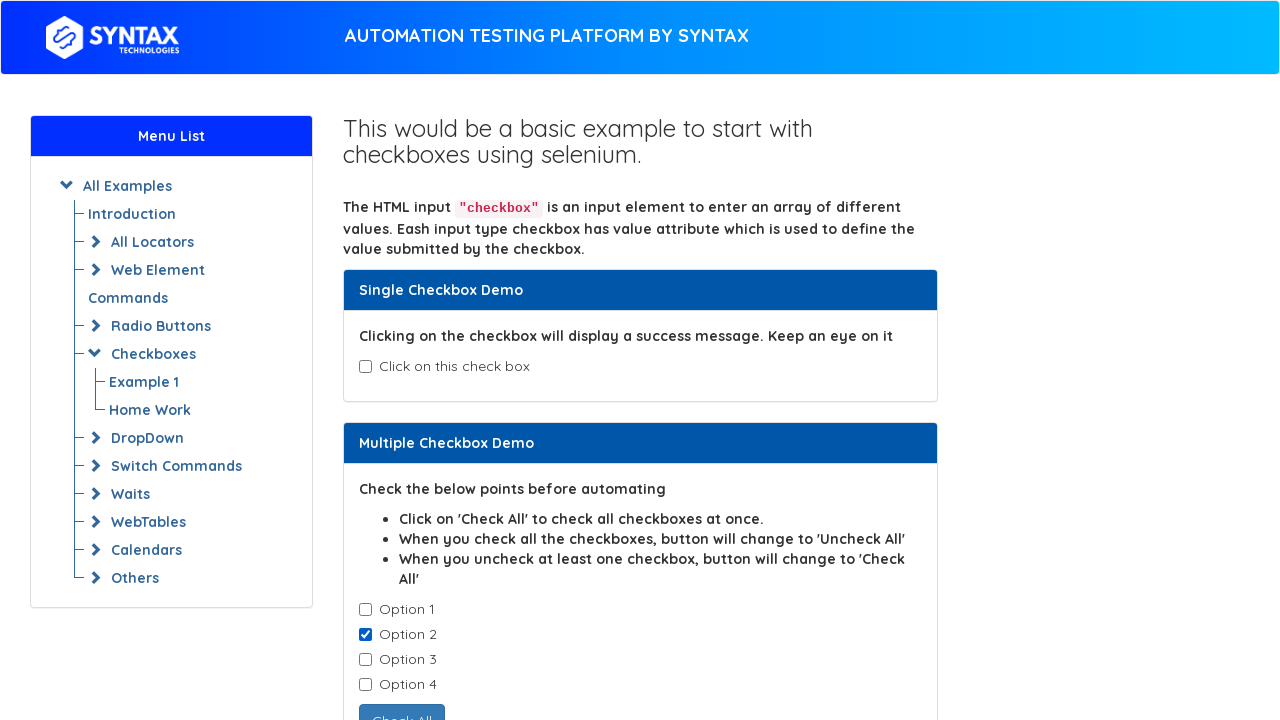

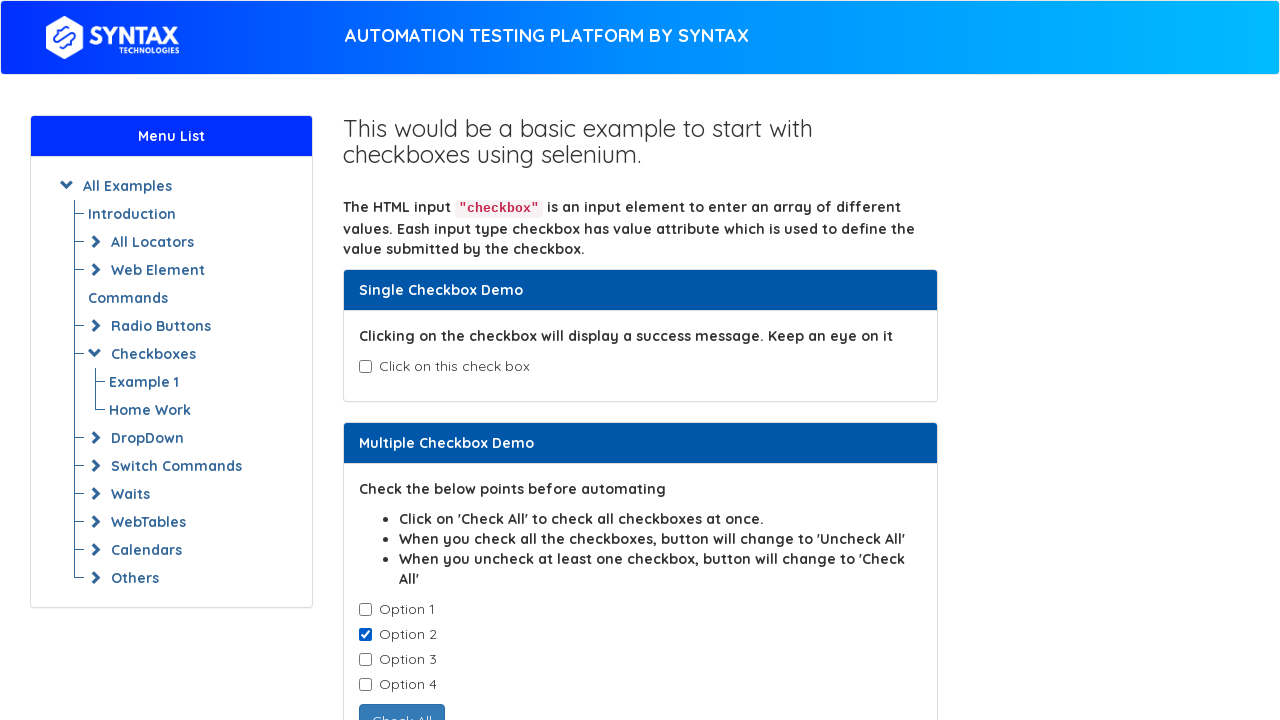